Tests web table interaction by counting rows/columns, reading cell values, and clicking checkbox and link for a specific company name

Starting URL: https://seleniumpractise.blogspot.com/2021/08/webtable-in-html.html

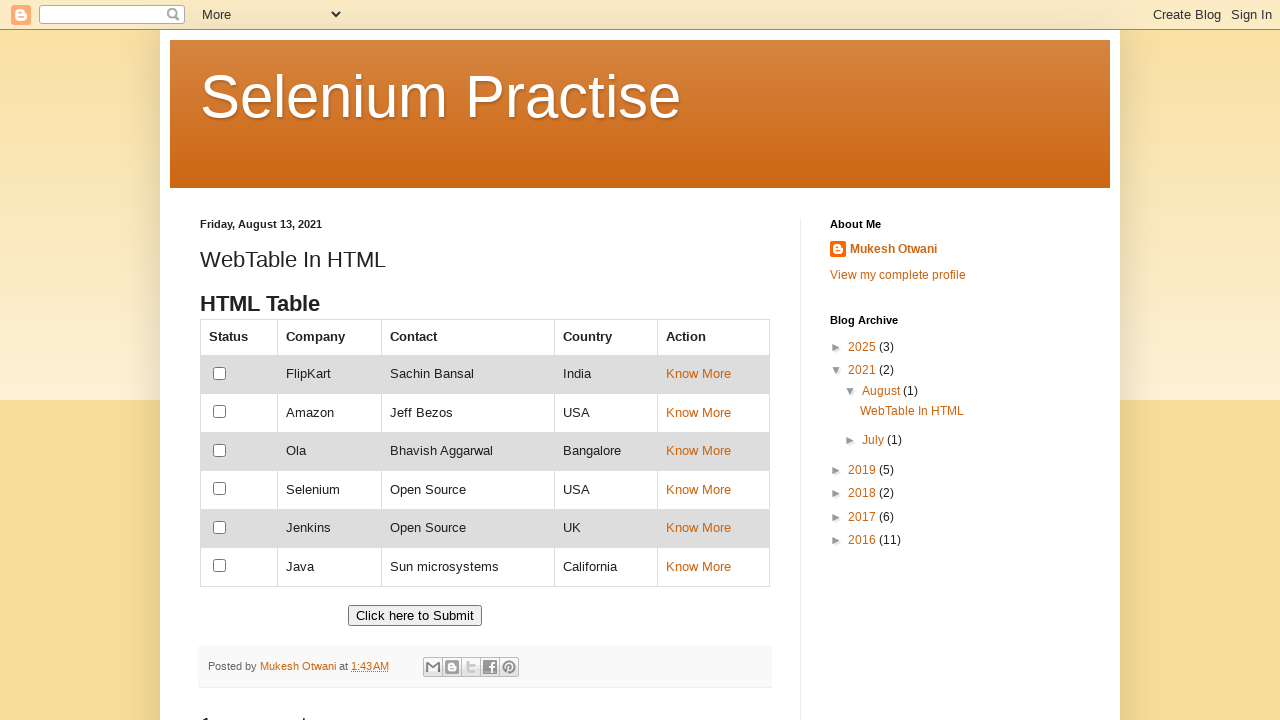

Counted total rows in web table
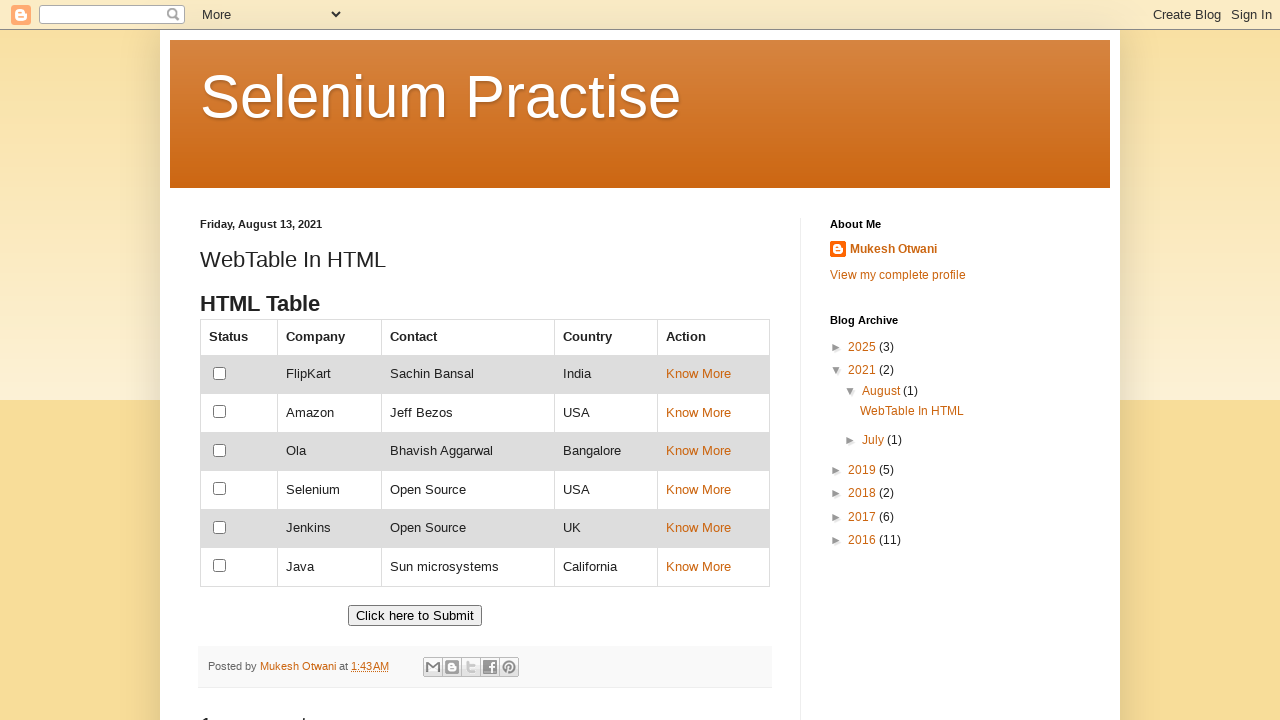

Counted total columns in web table
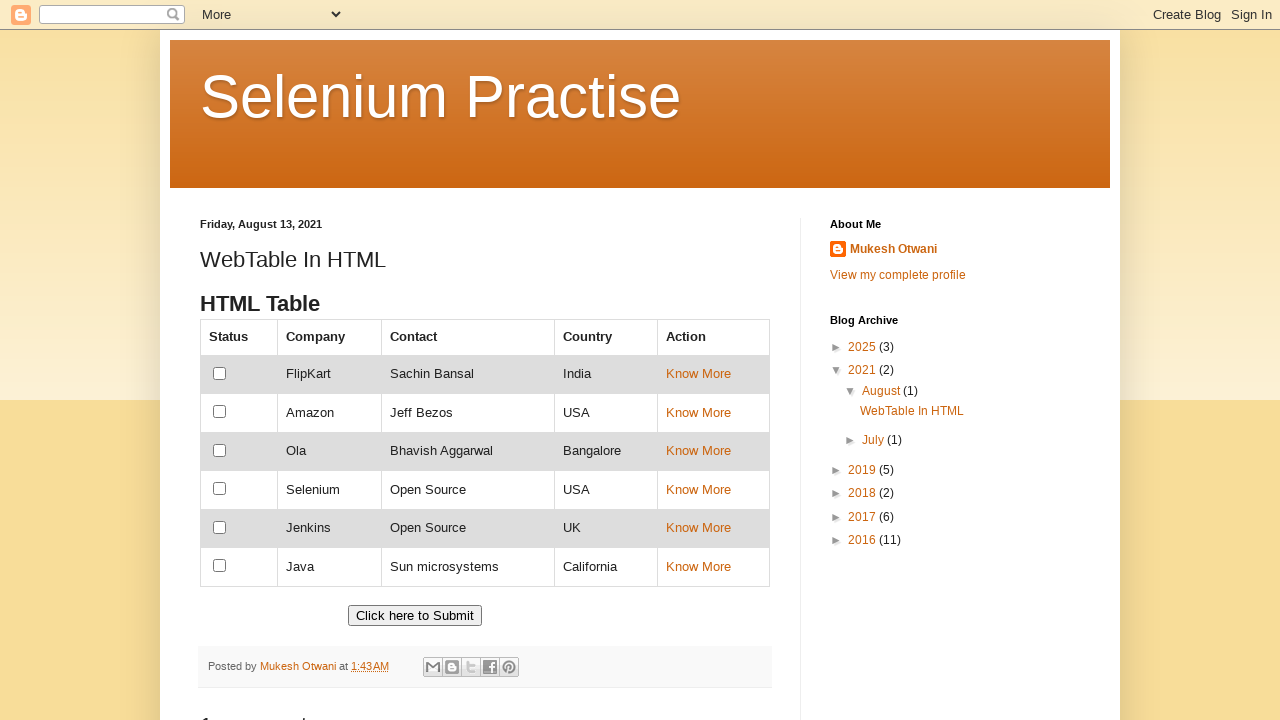

Retrieved cell value from row 4, column 4
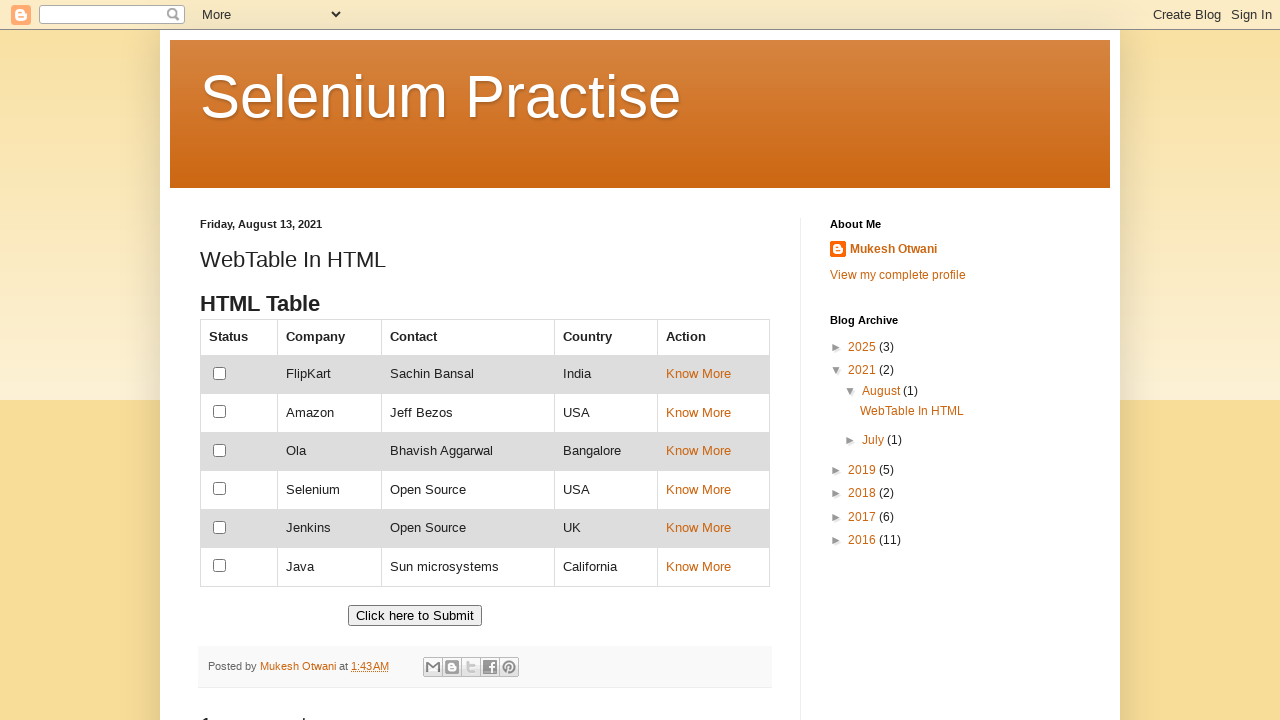

Read data from row 2
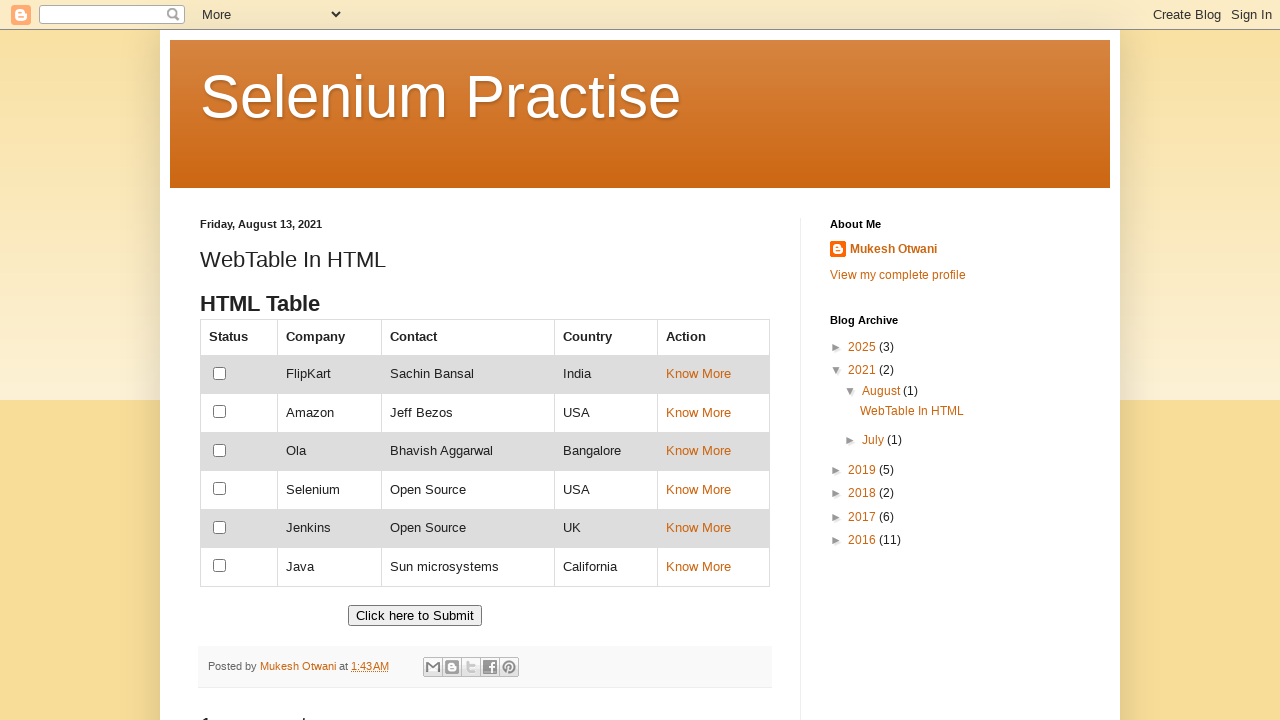

Read data from row 3
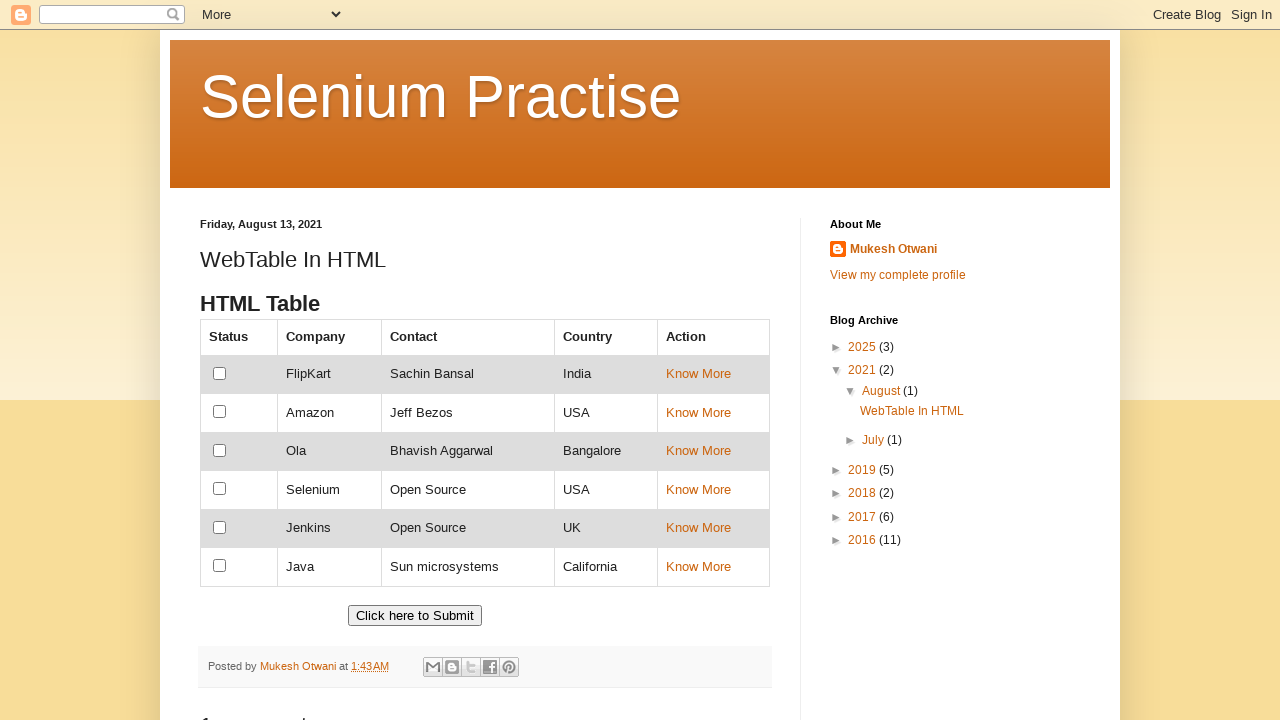

Read data from row 4
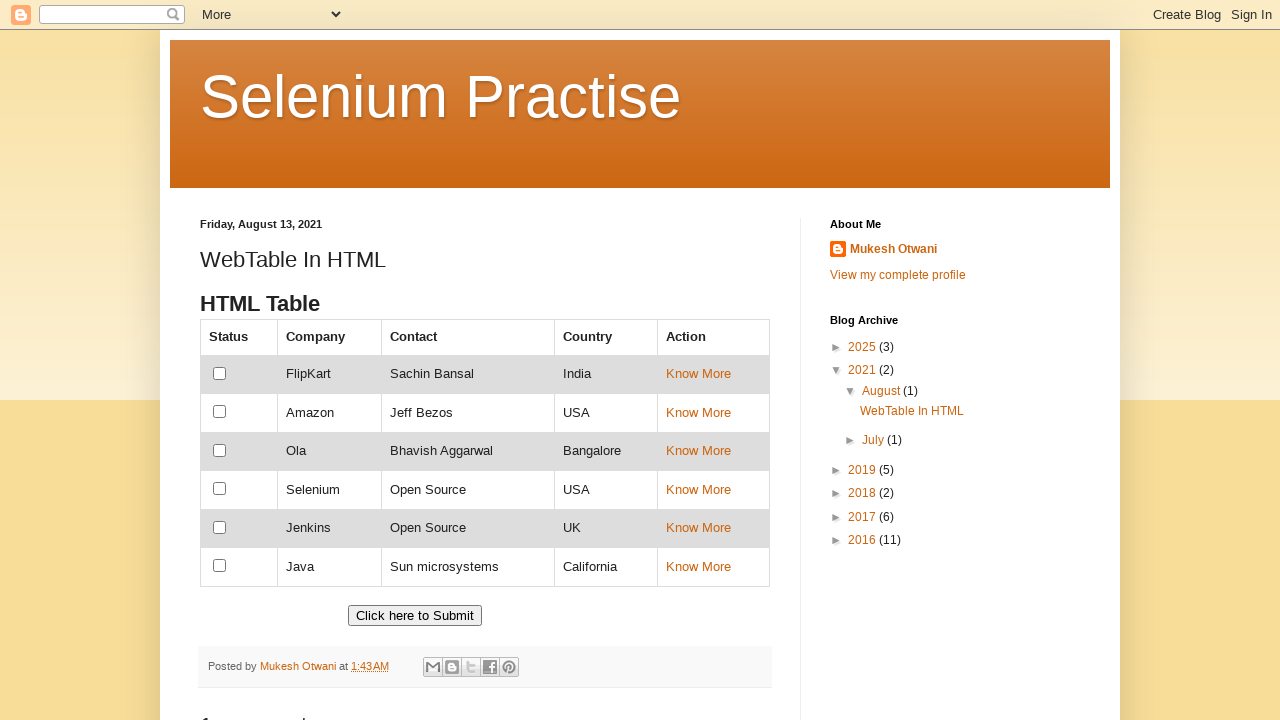

Read data from row 5
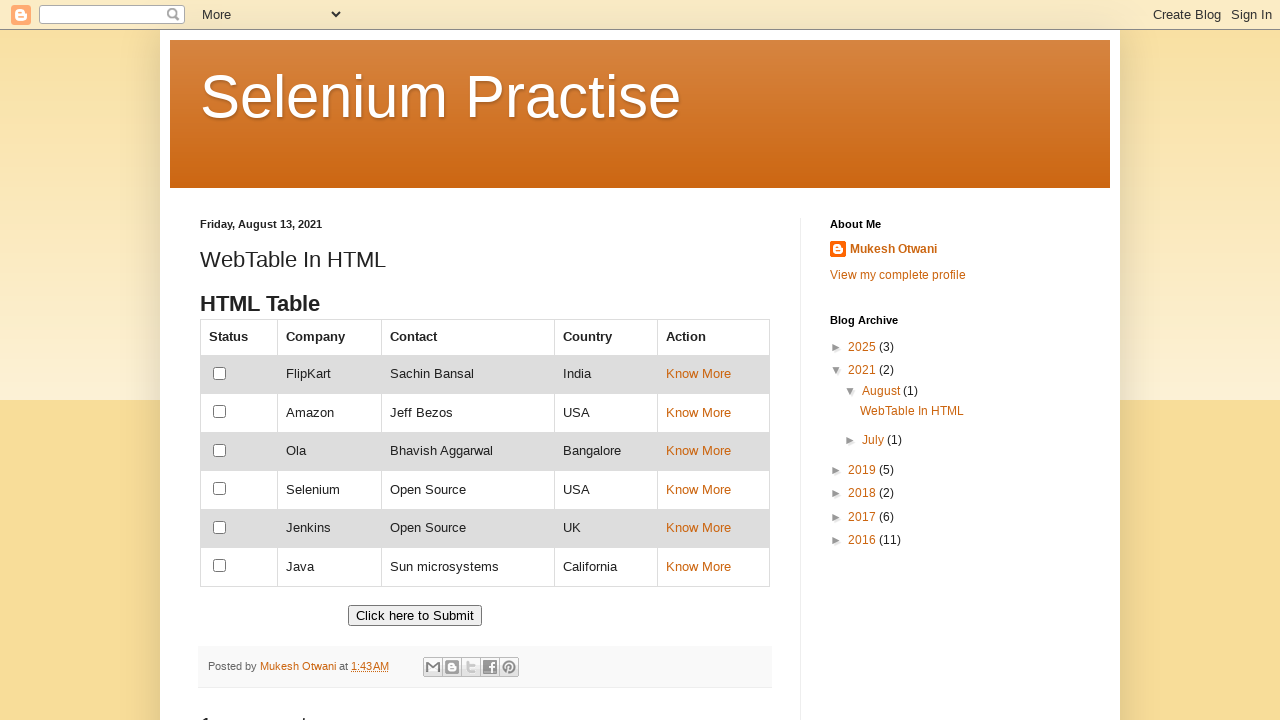

Read data from row 6
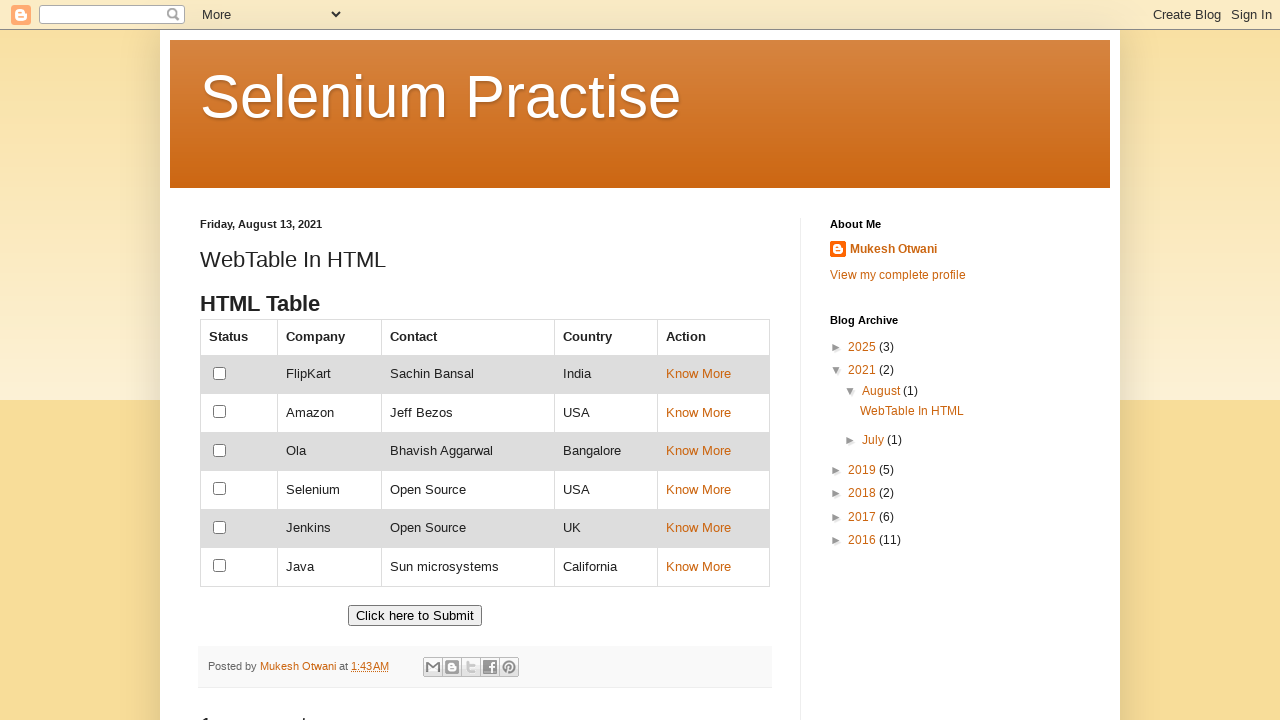

Read data from row 7
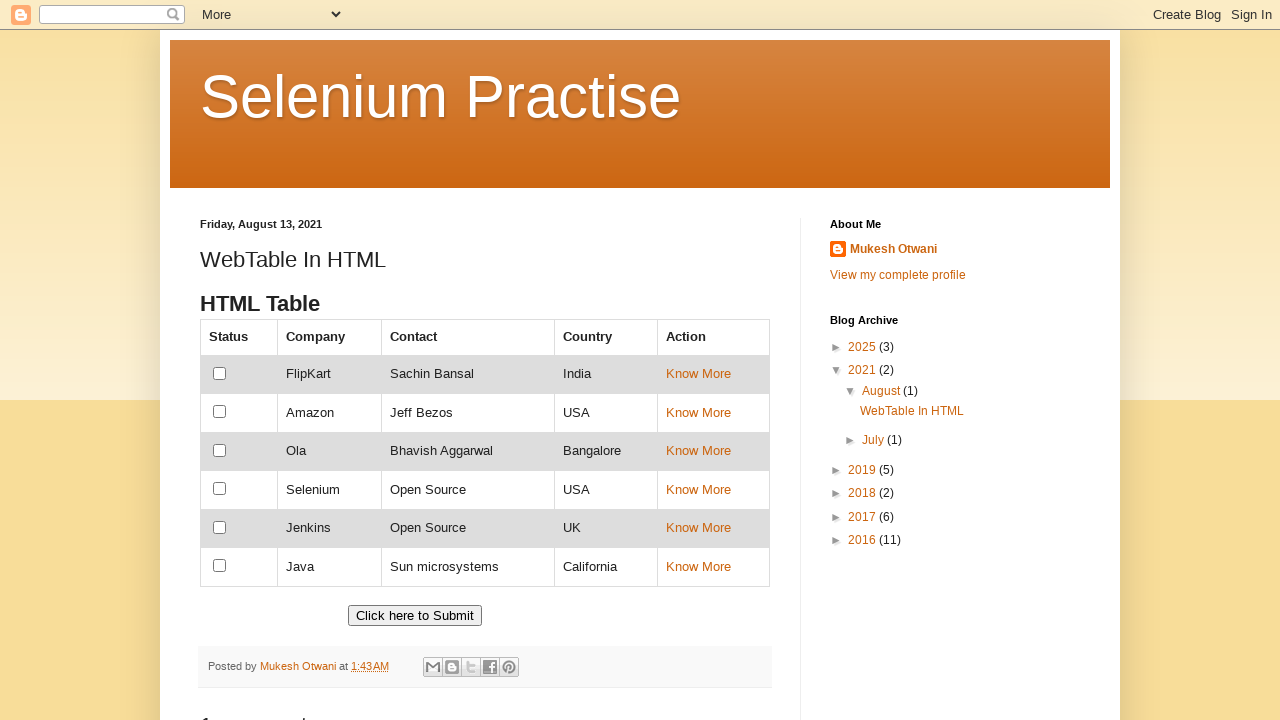

Retrieved all table cell contents
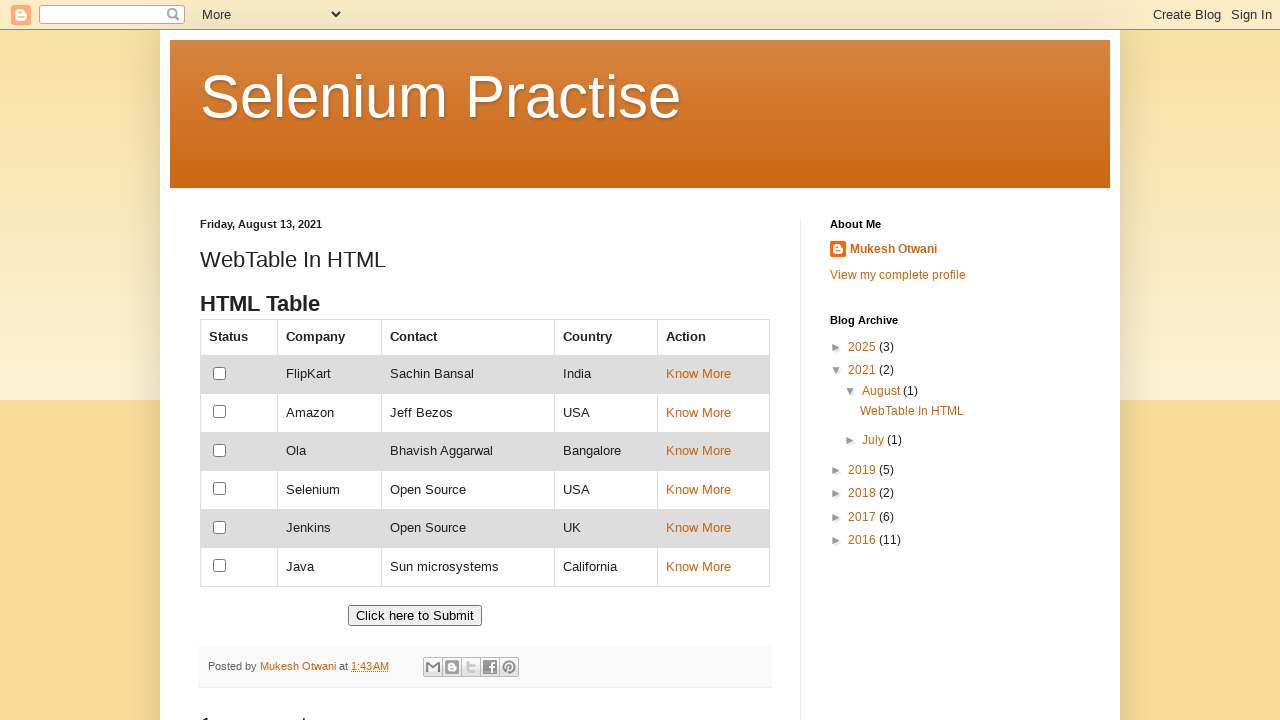

Clicked checkbox for company 'Ola' at (220, 450) on xpath=//td[text()='Ola']//preceding-sibling::td//input
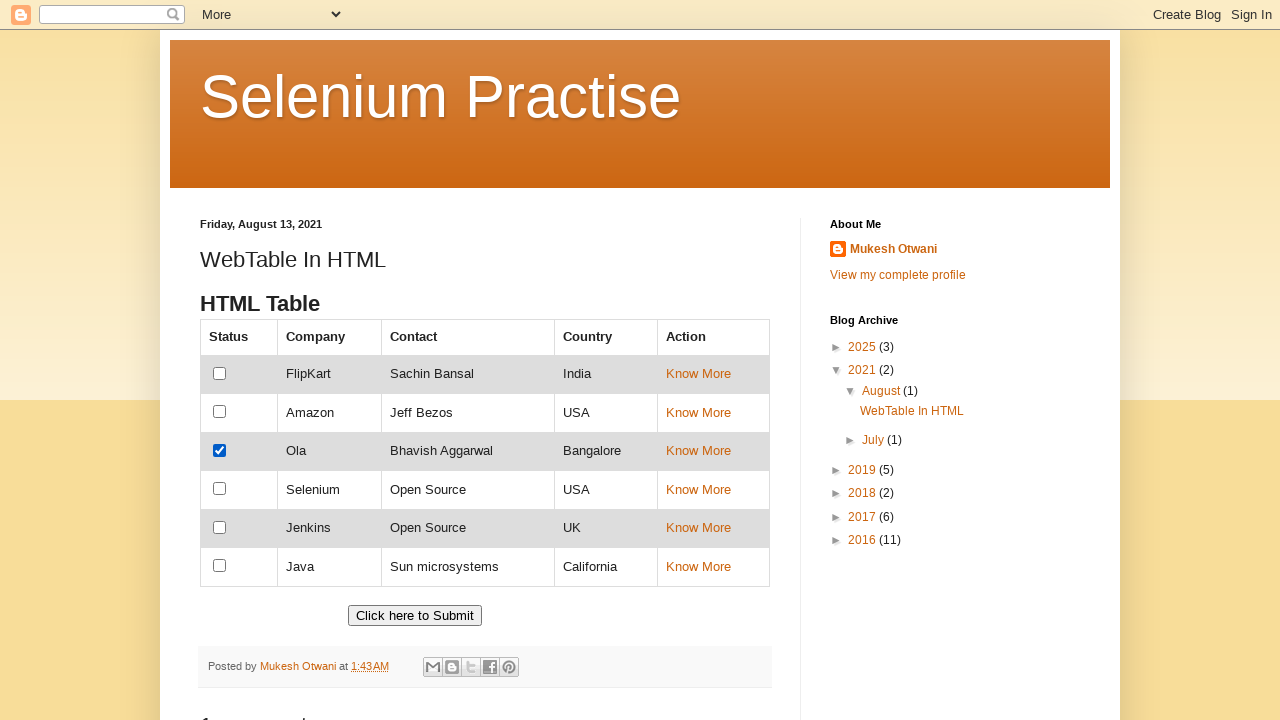

Clicked 'Know More' link for company 'Ola' at (698, 451) on xpath=//td[text()='Ola']//following-sibling::td//a
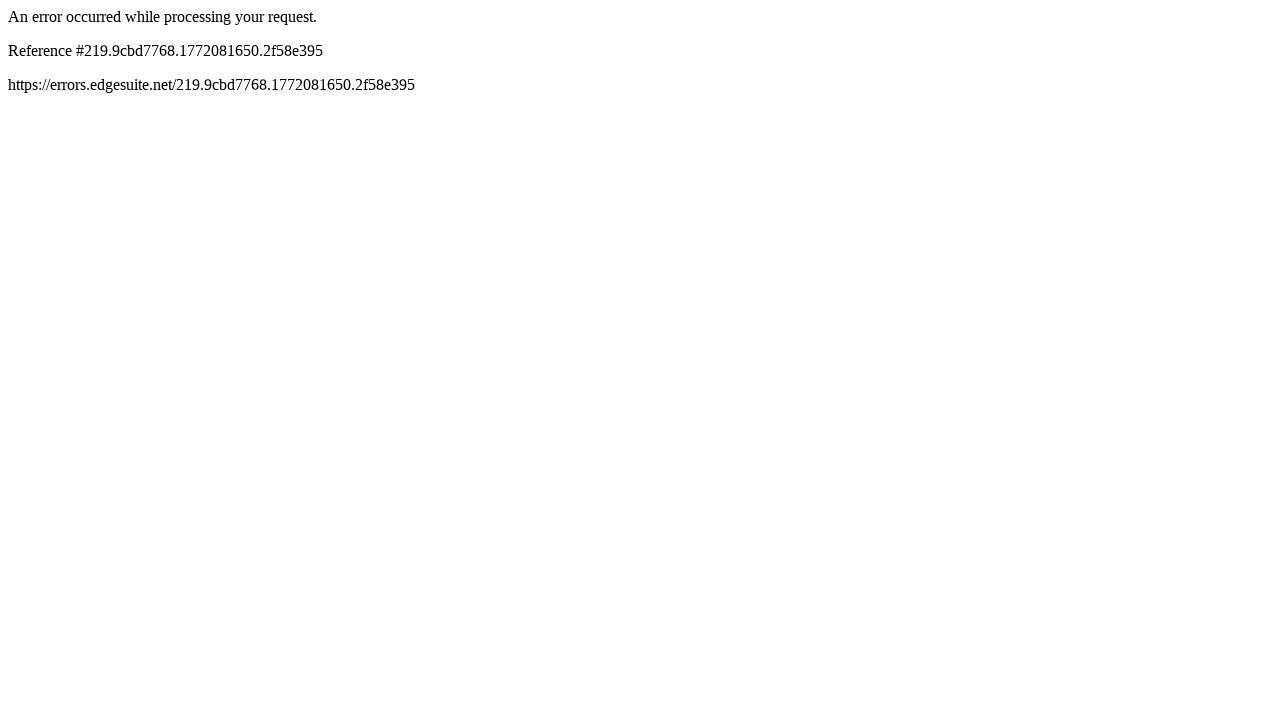

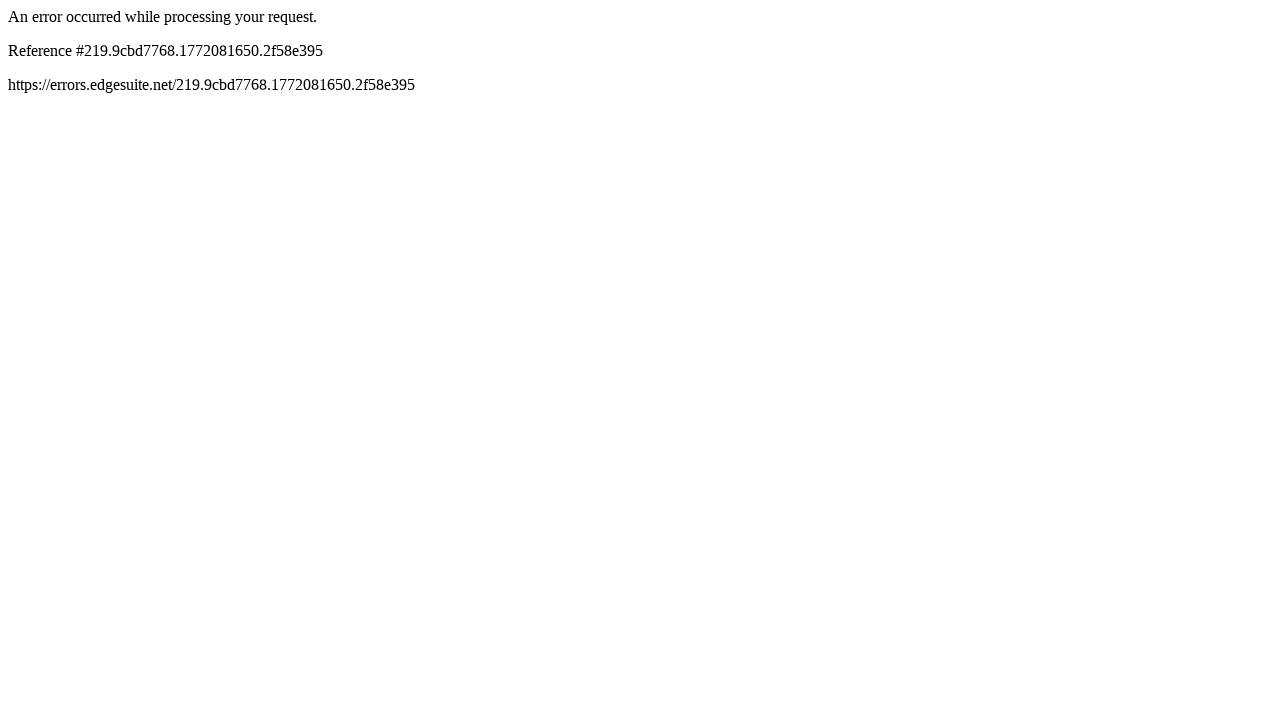